Tests a contact form submission by filling in name, email, and phone fields with valid data and verifying the confirmation message

Starting URL: https://lm.skillbox.cc/qa_tester/module02/homework1/

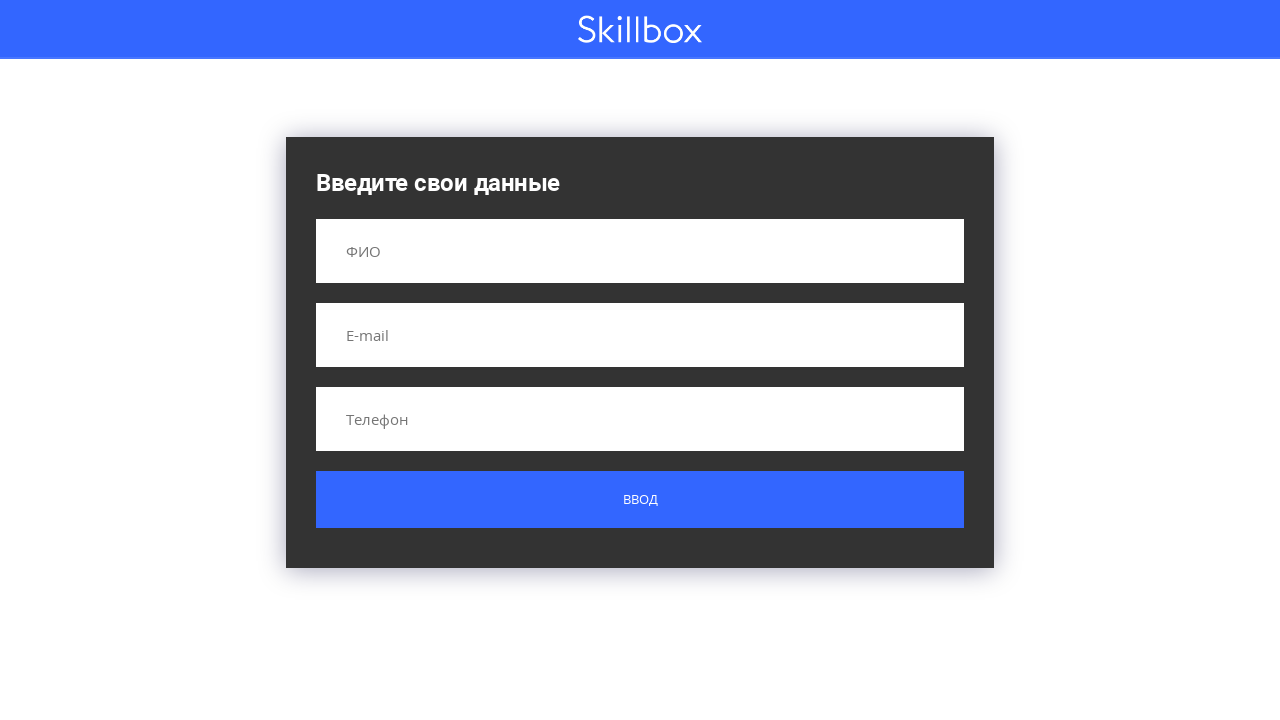

Filled name field with 'Соловьев Виталий' on input[name='name']
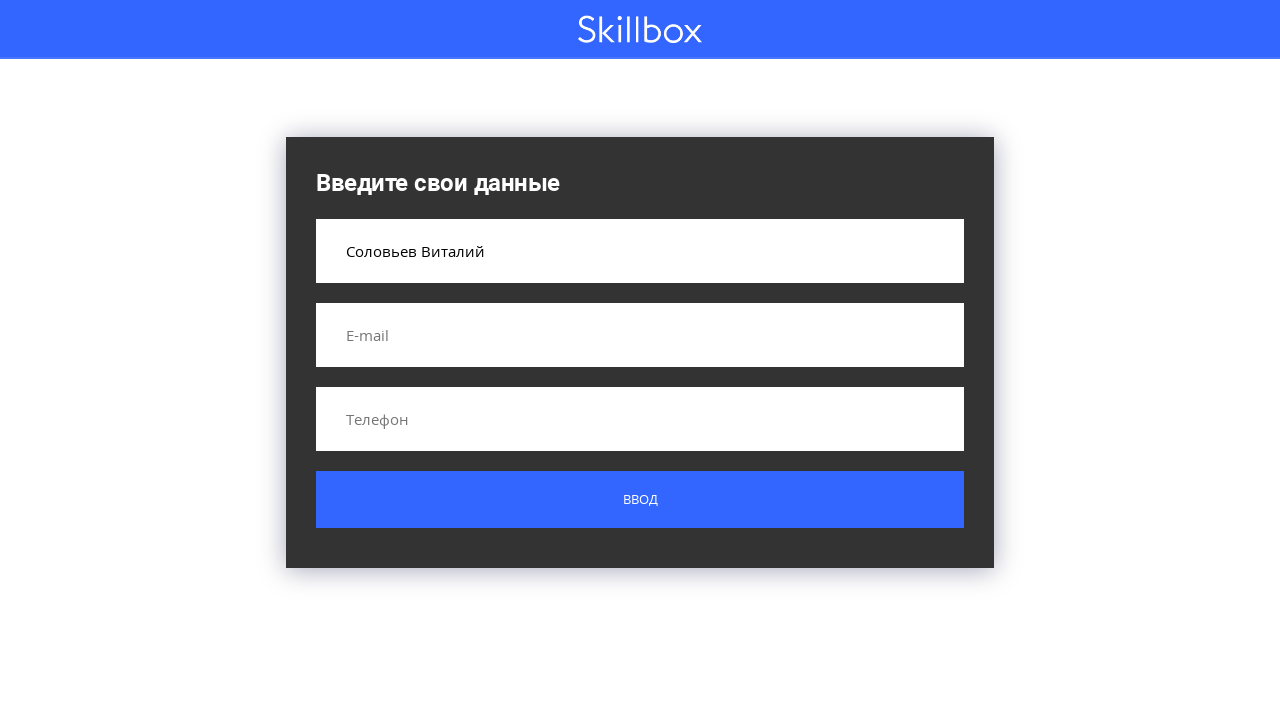

Filled email field with 'test@skilbox.ru' on input[name='email']
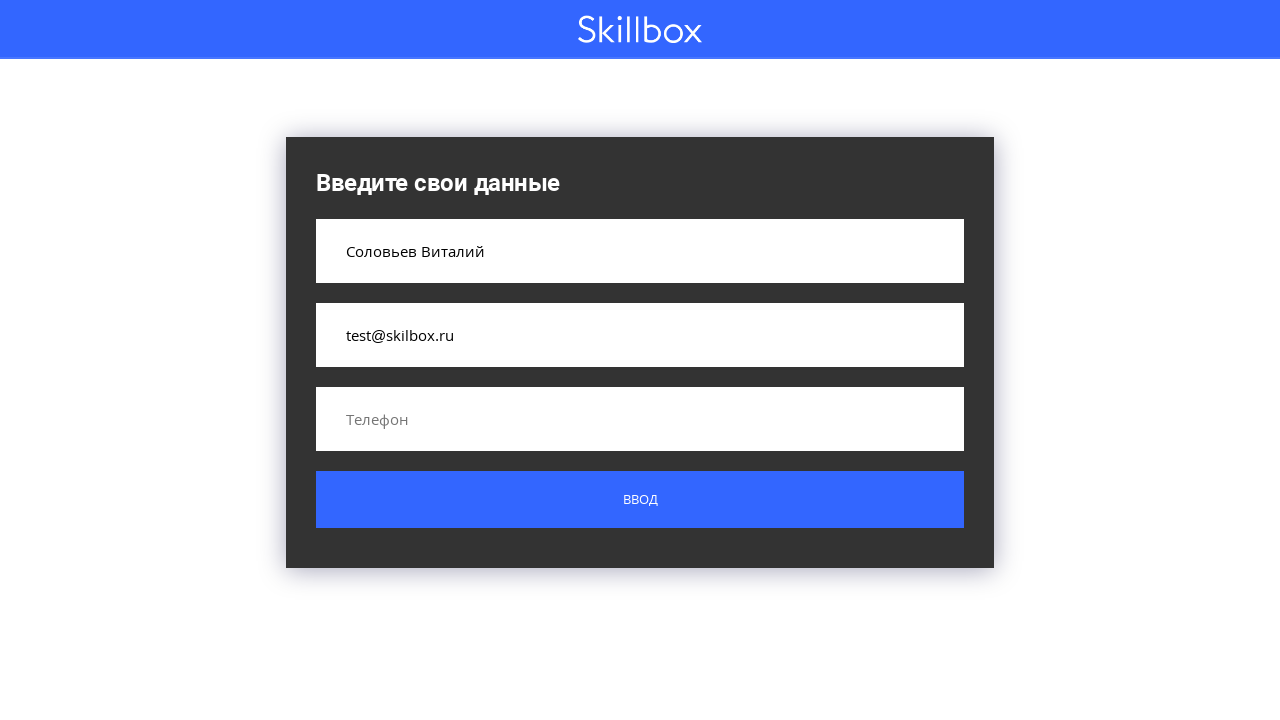

Filled phone field with '+77263622717' on input[name='phone']
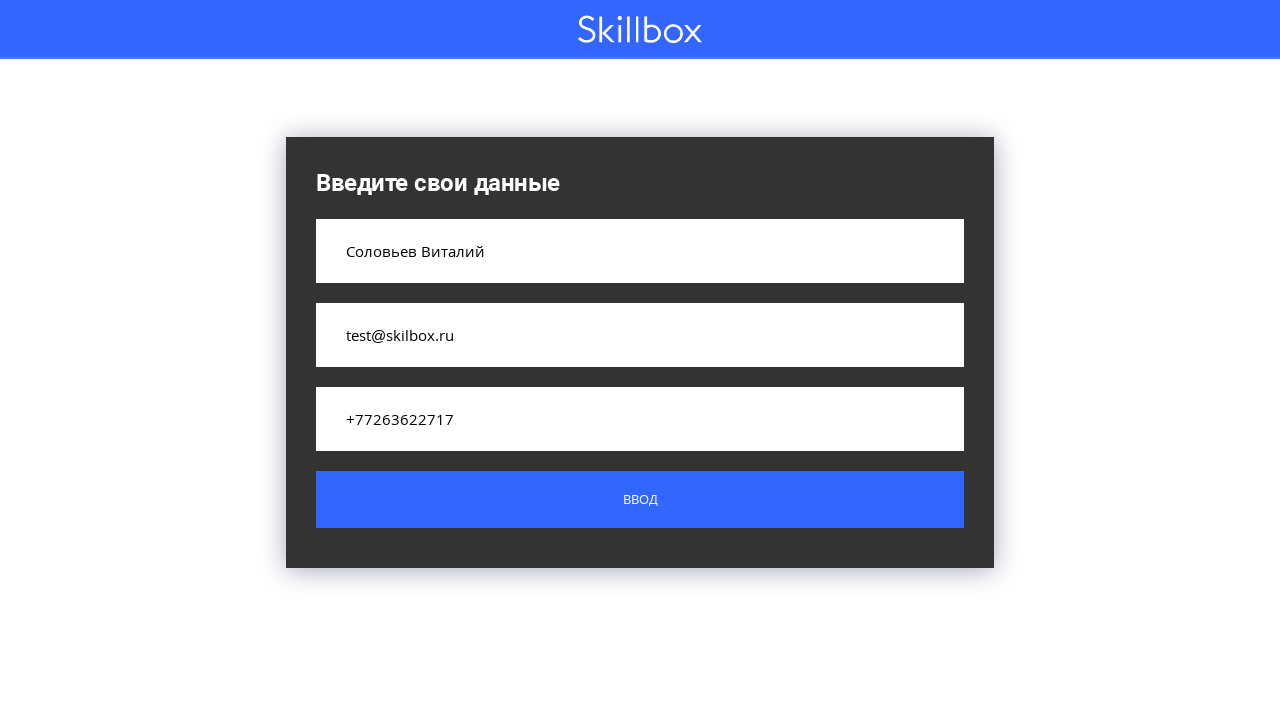

Clicked submit button to submit contact form at (640, 500) on .button
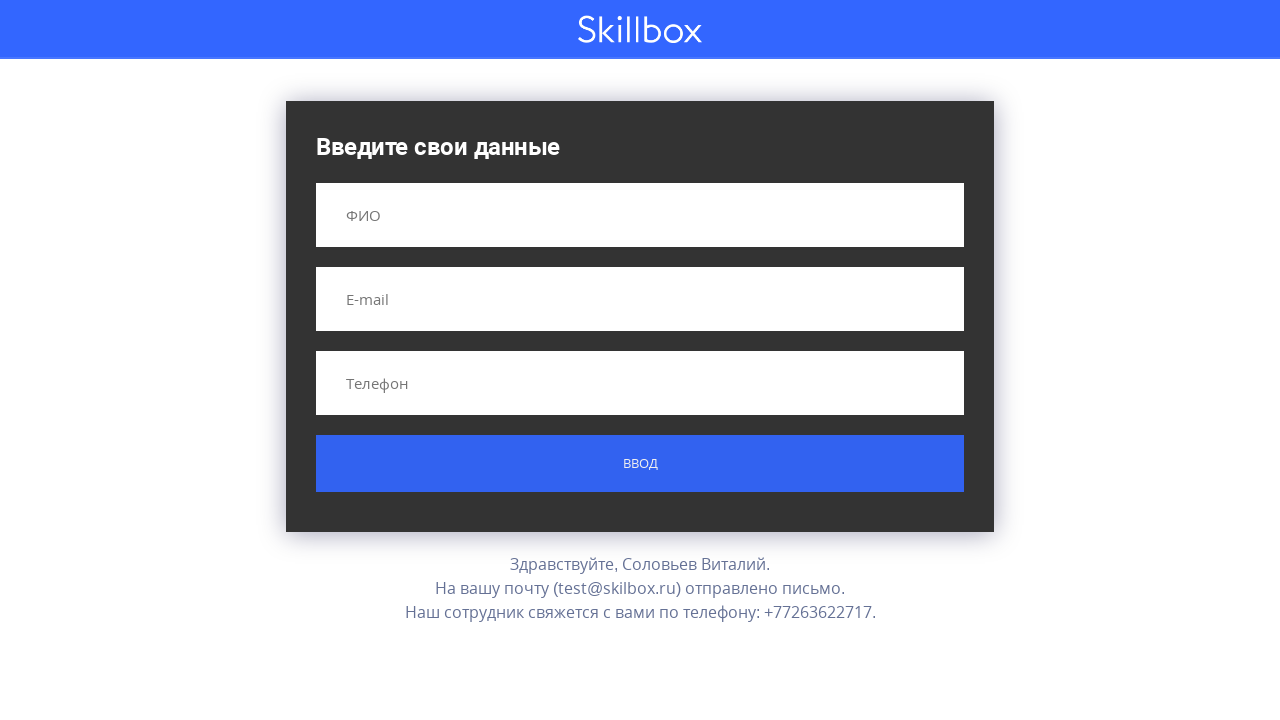

Confirmation message appeared - form submission successful
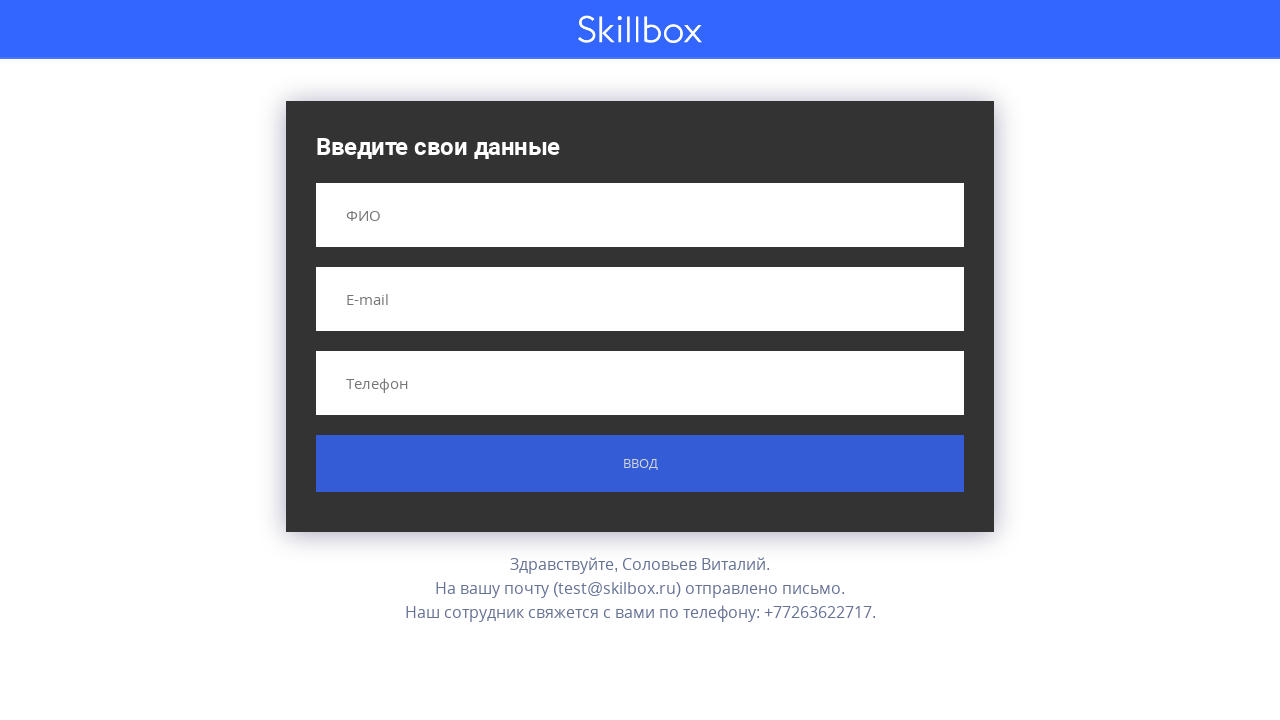

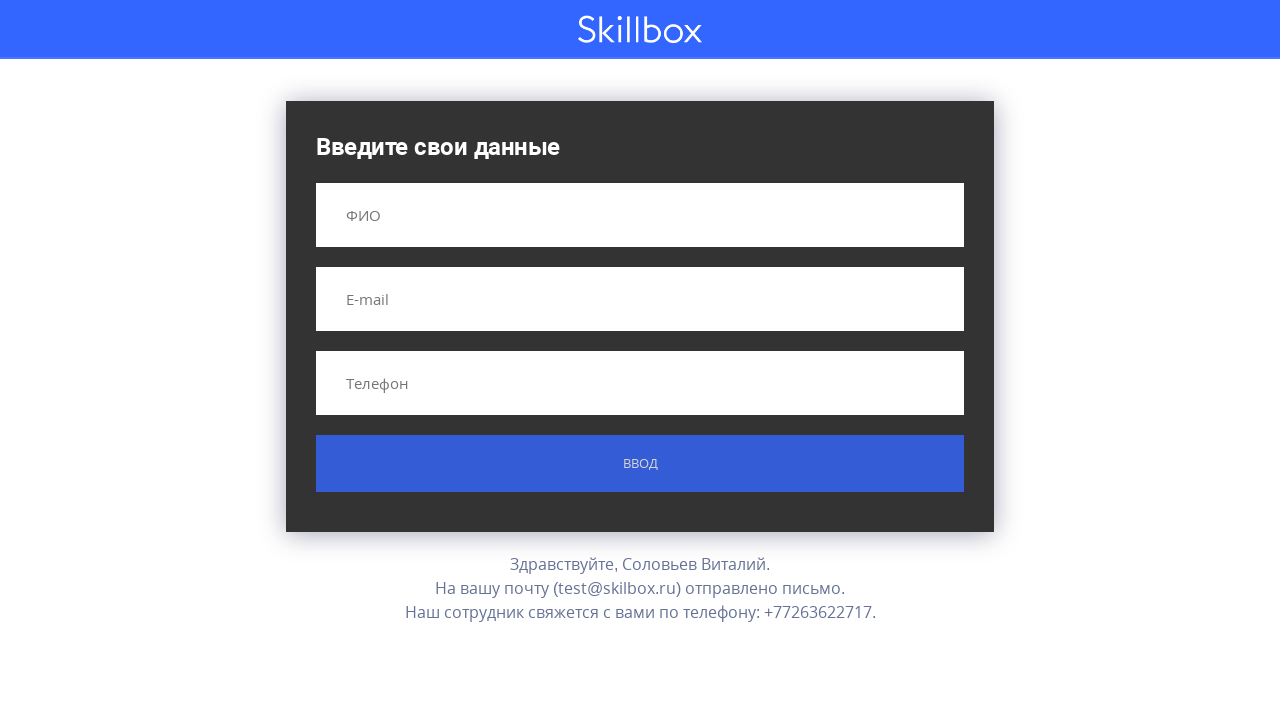